Tests that the toggle-all checkbox state updates correctly when individual items are checked/unchecked.

Starting URL: https://demo.playwright.dev/todomvc

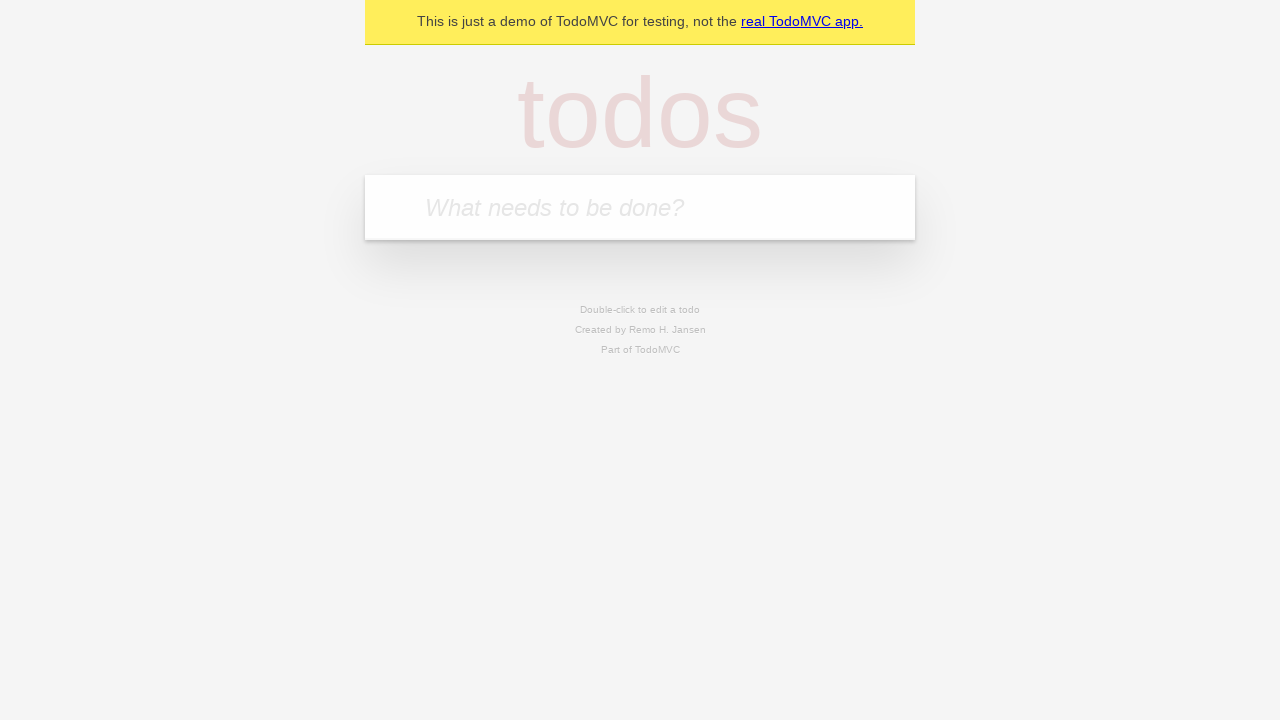

Filled todo input with 'buy some cheese' on internal:attr=[placeholder="What needs to be done?"i]
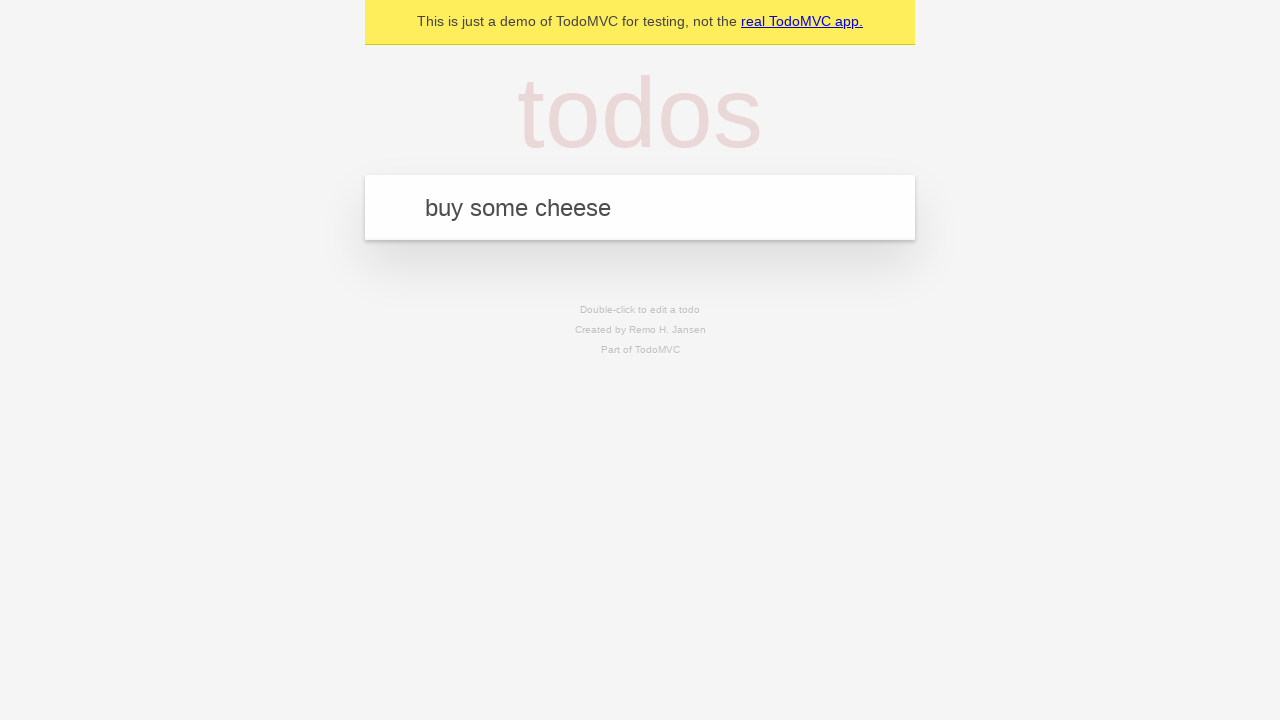

Pressed Enter to add first todo on internal:attr=[placeholder="What needs to be done?"i]
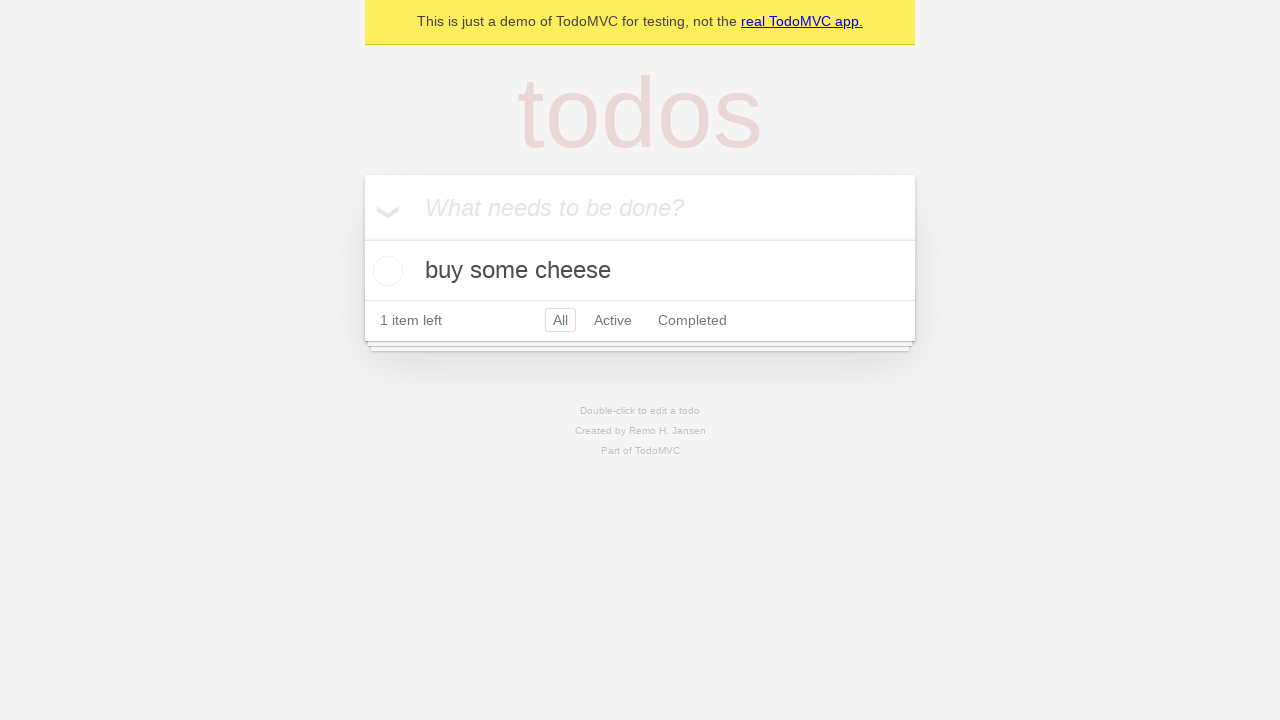

Filled todo input with 'feed the cat' on internal:attr=[placeholder="What needs to be done?"i]
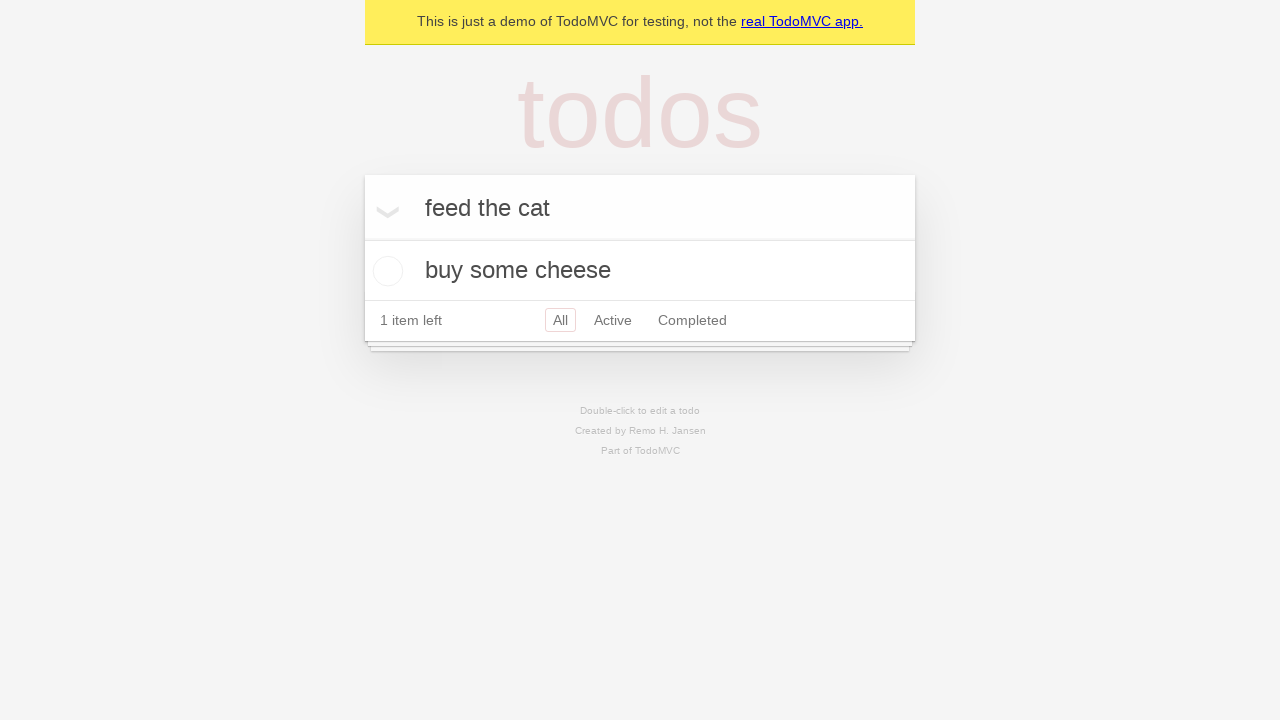

Pressed Enter to add second todo on internal:attr=[placeholder="What needs to be done?"i]
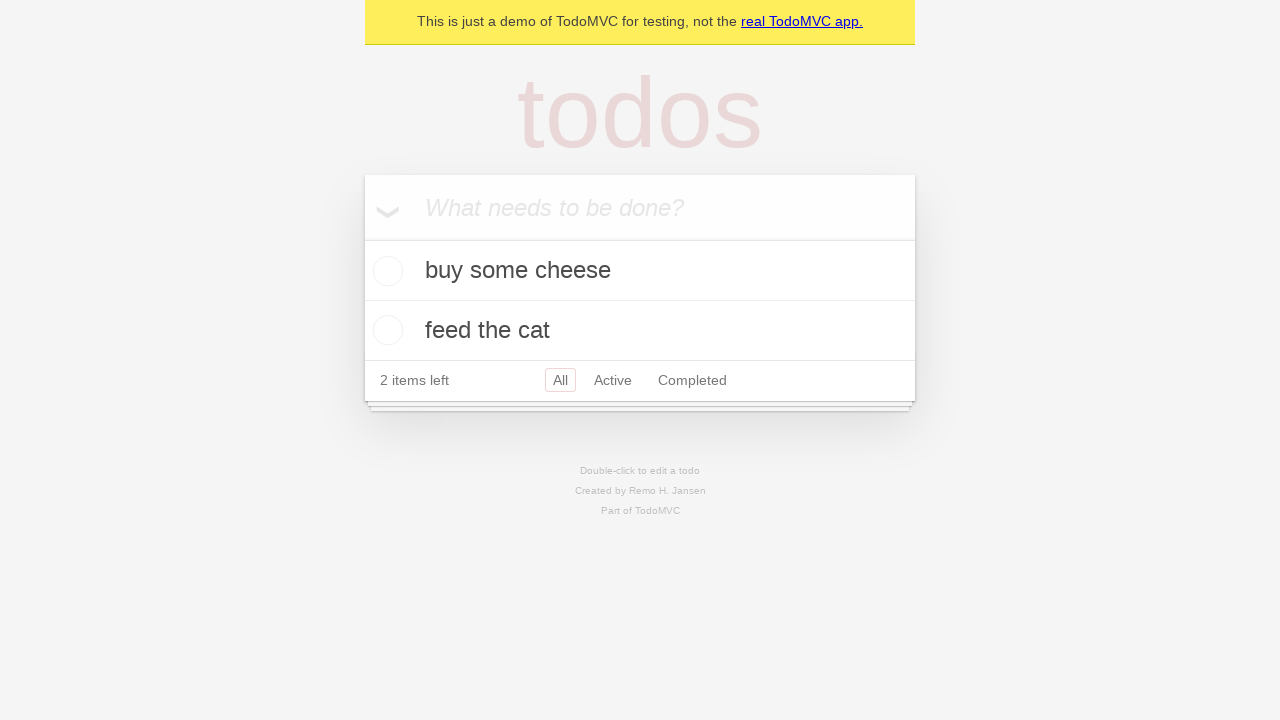

Filled todo input with 'book a doctors appointment' on internal:attr=[placeholder="What needs to be done?"i]
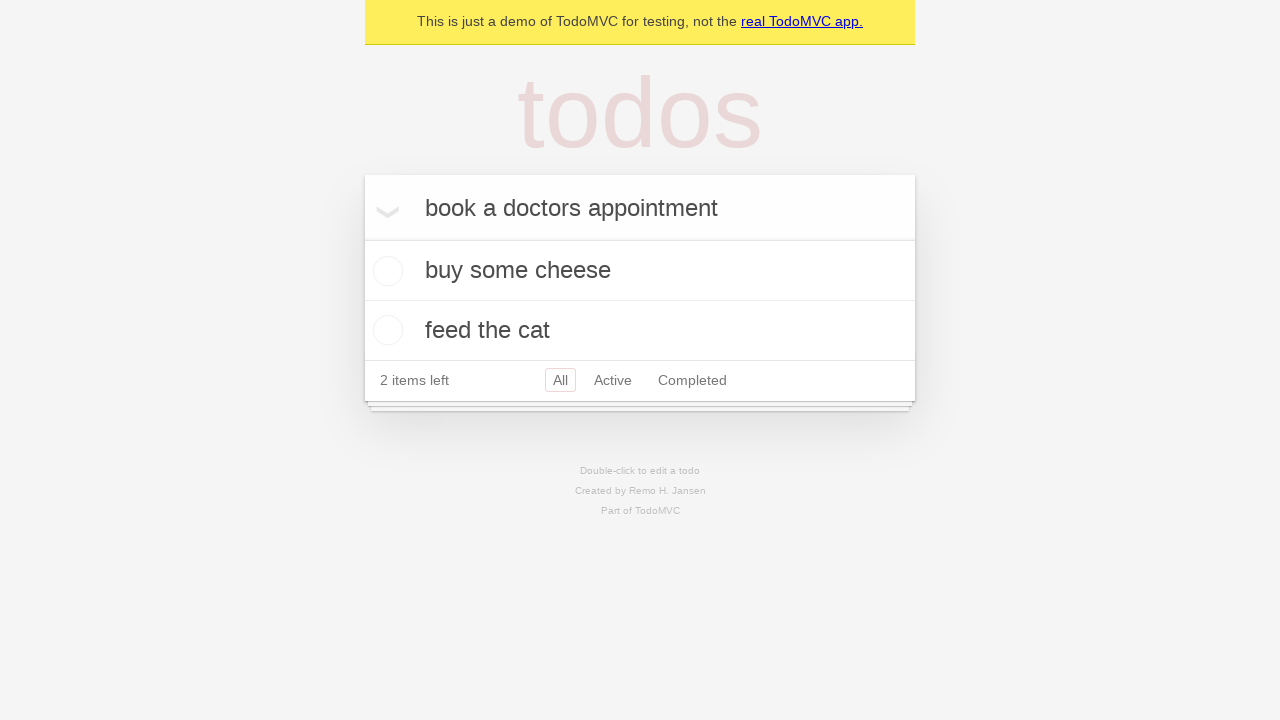

Pressed Enter to add third todo on internal:attr=[placeholder="What needs to be done?"i]
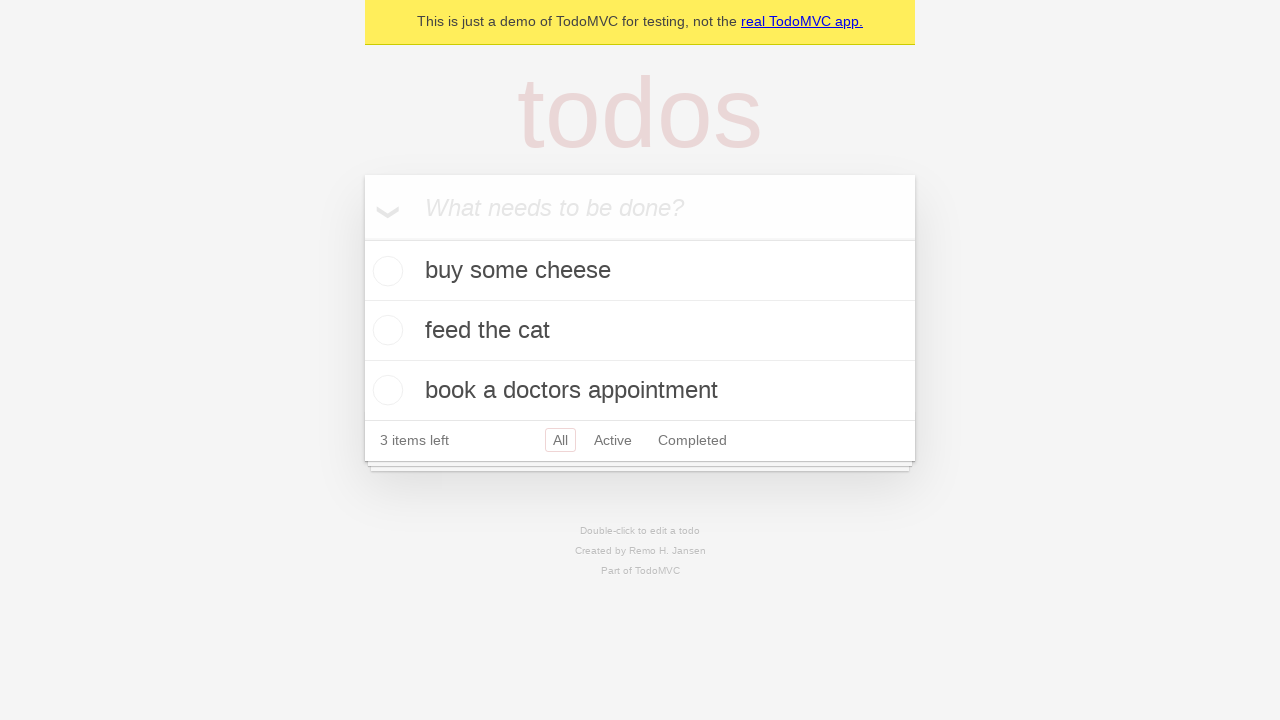

Clicked toggle-all checkbox to mark all todos as complete at (362, 238) on internal:label="Mark all as complete"i
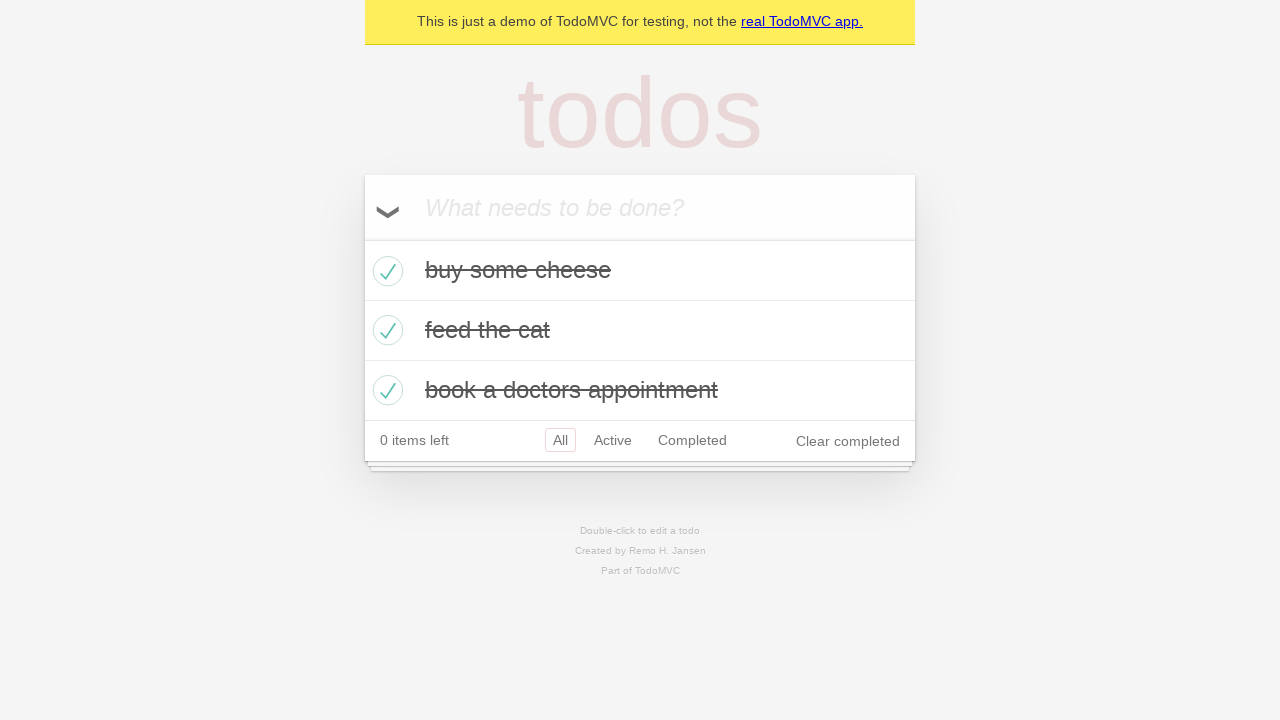

Unchecked the first todo item at (385, 271) on internal:testid=[data-testid="todo-item"s] >> nth=0 >> internal:role=checkbox
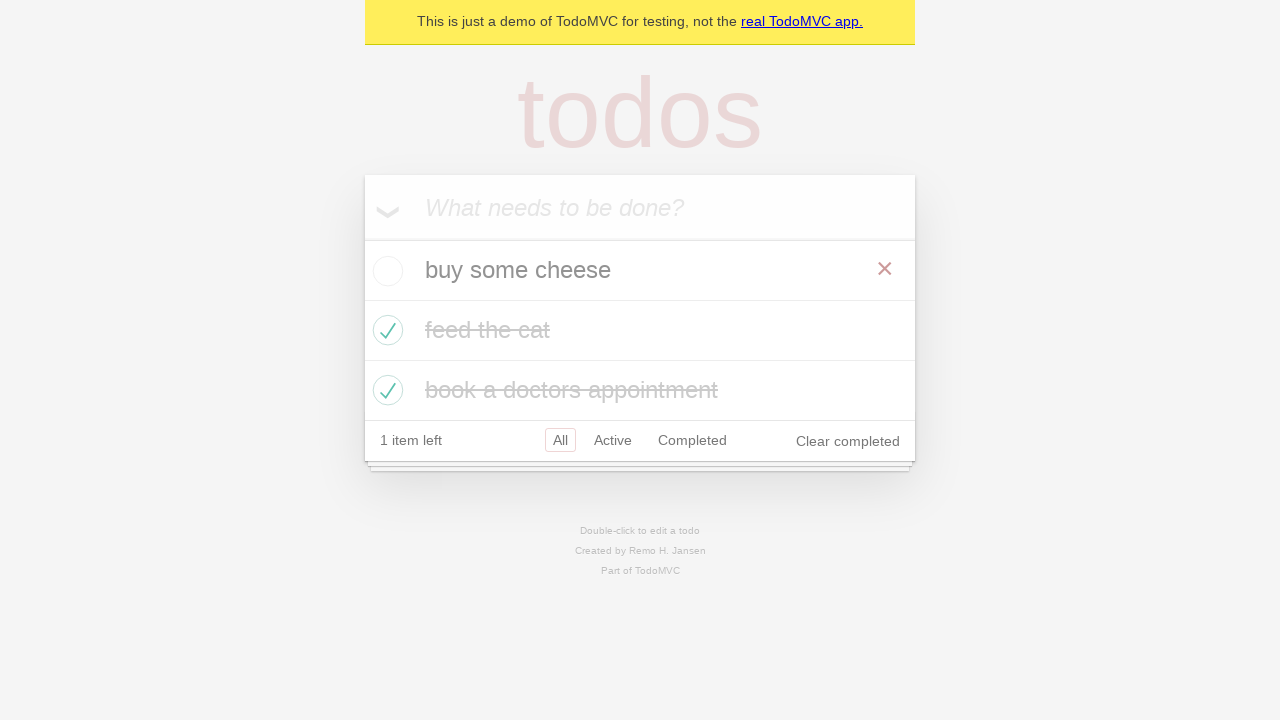

Checked the first todo item again at (385, 271) on internal:testid=[data-testid="todo-item"s] >> nth=0 >> internal:role=checkbox
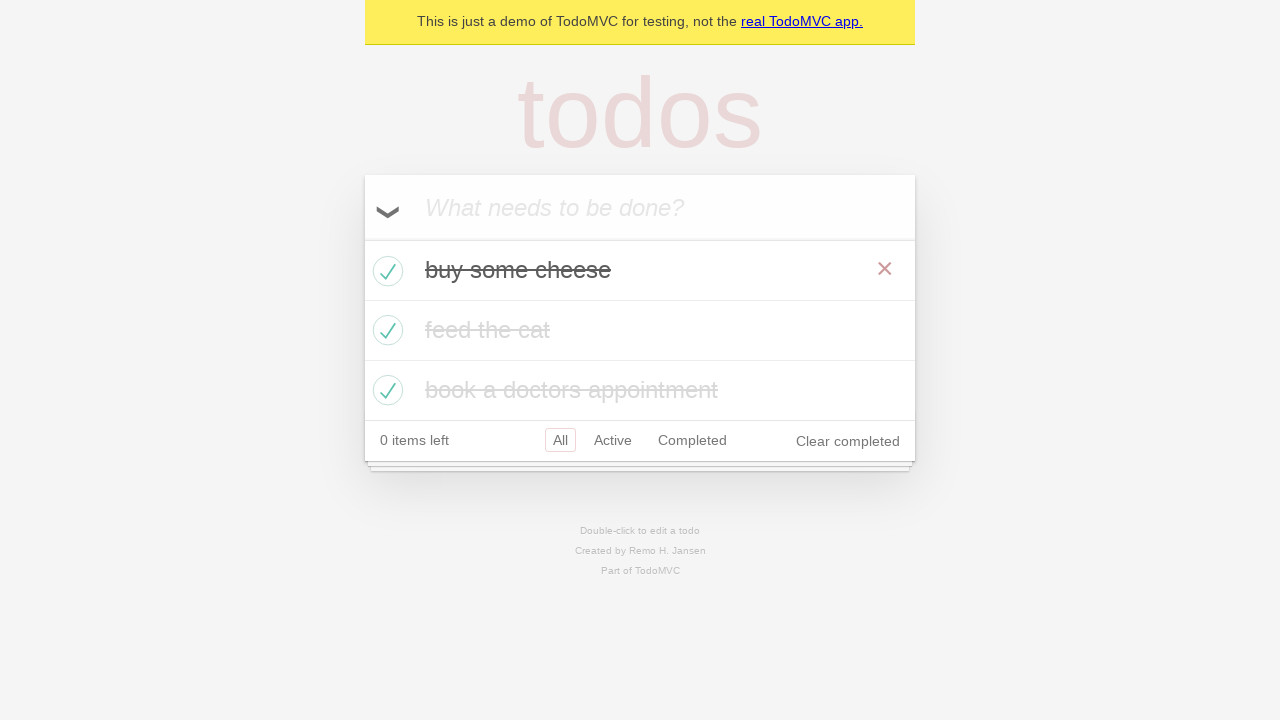

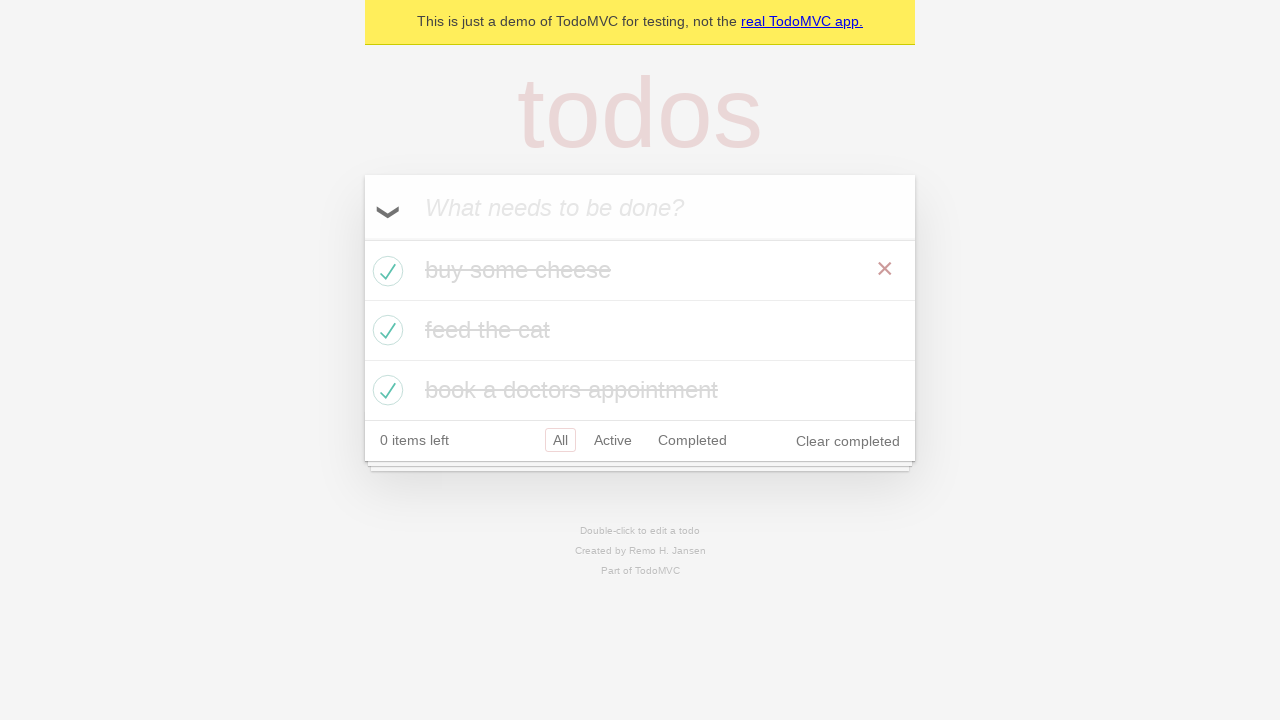